Navigates to the Skin section by clicking the Skin link

Starting URL: https://www.tirabeauty.com/

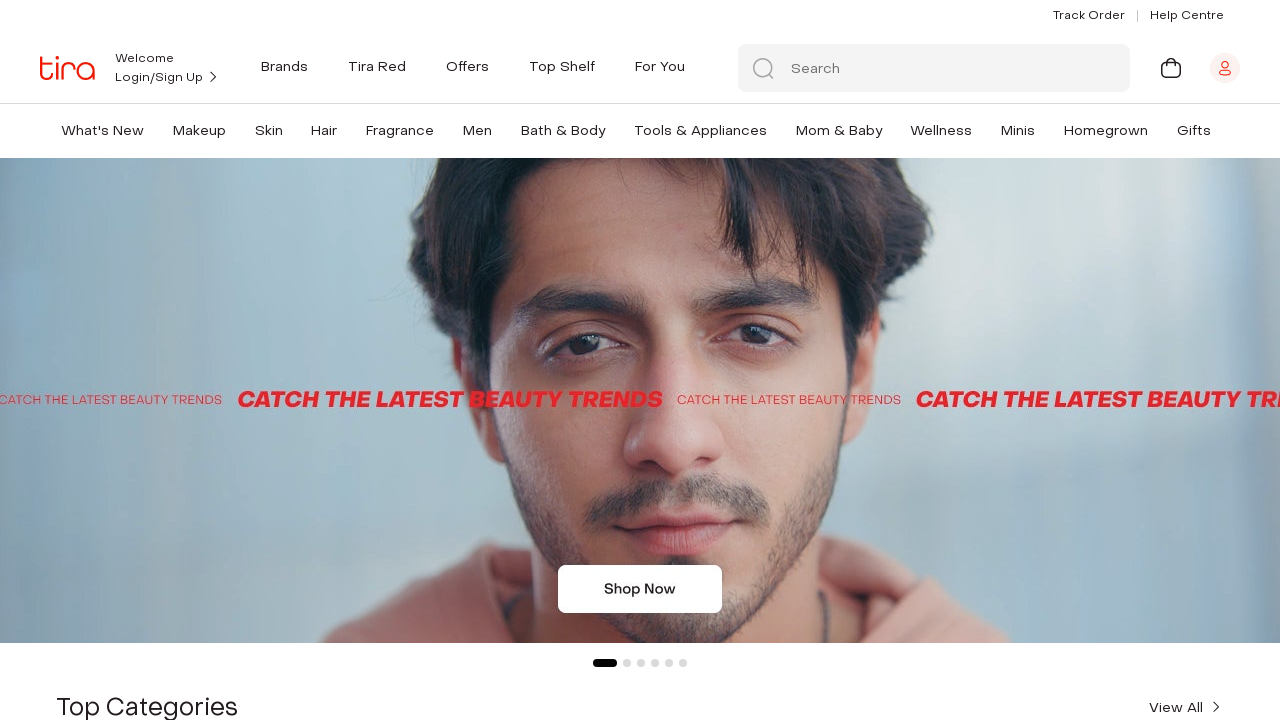

Navigated to Tira Beauty homepage
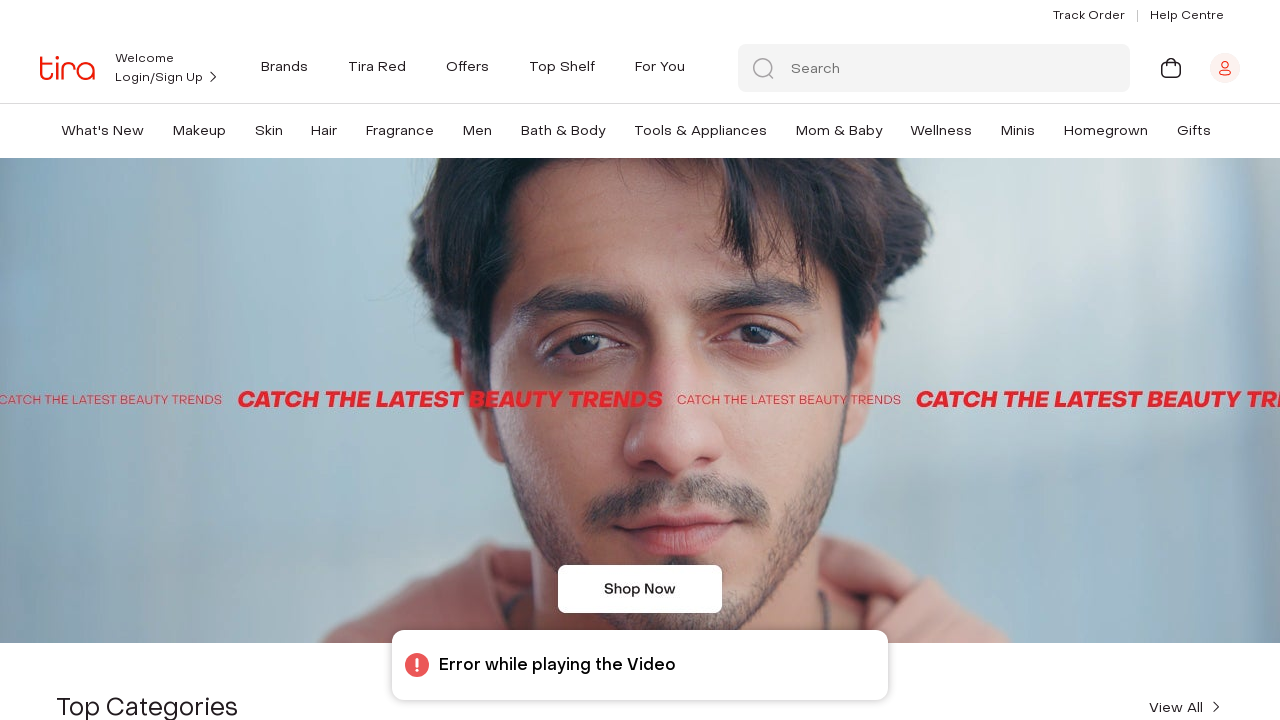

Clicked on Skin link to navigate to Skin section at (269, 130) on a:has-text('Skin')
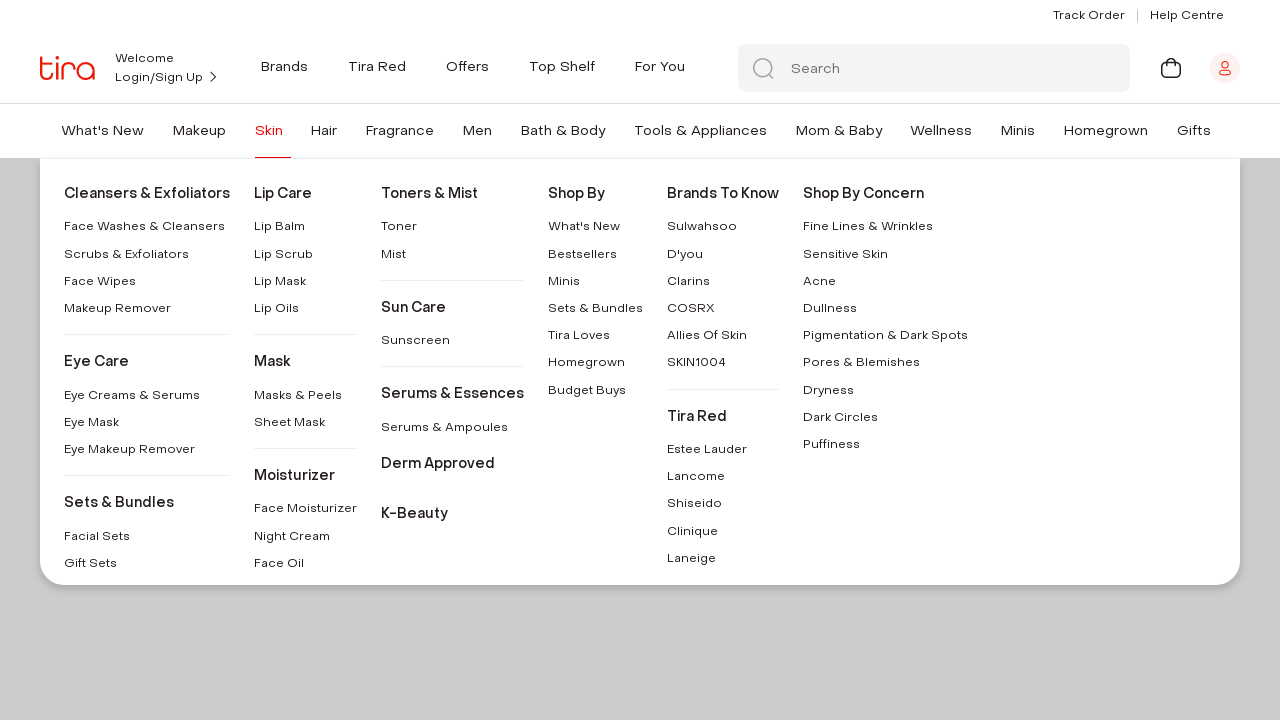

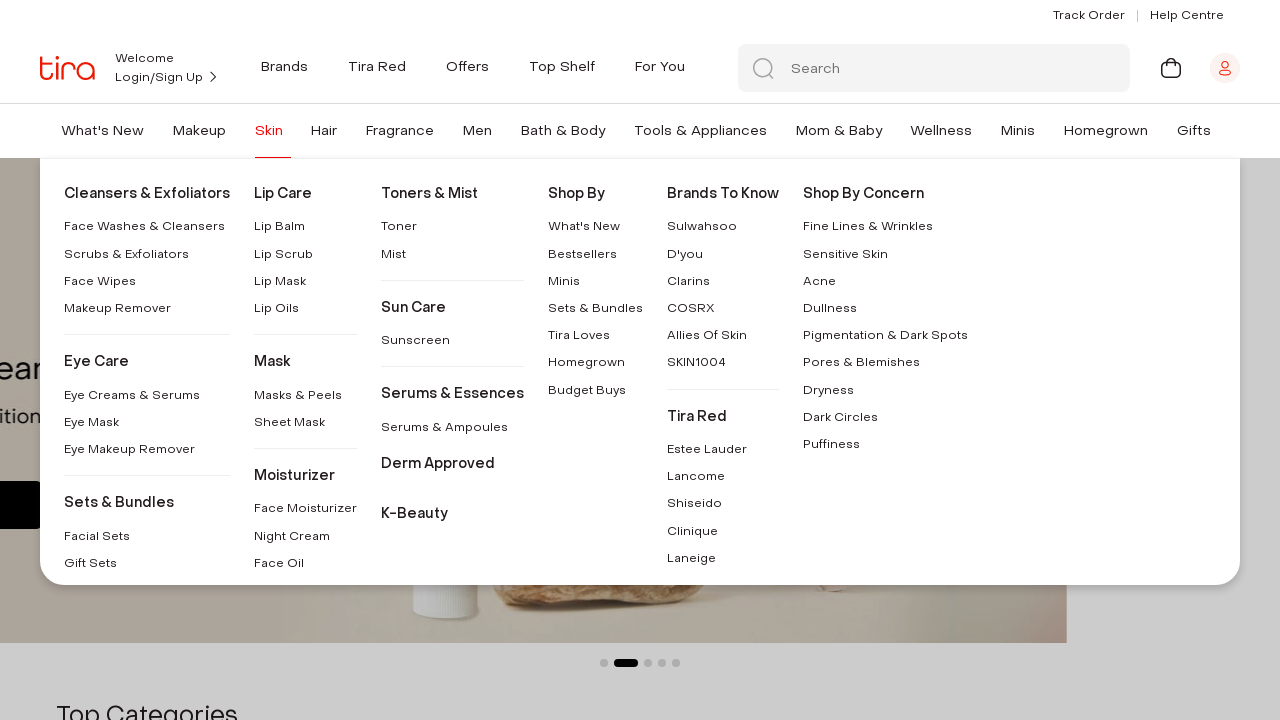